Tests that clicking the success button changes its ID attribute

Starting URL: http://the-internet.herokuapp.com/challenging_dom

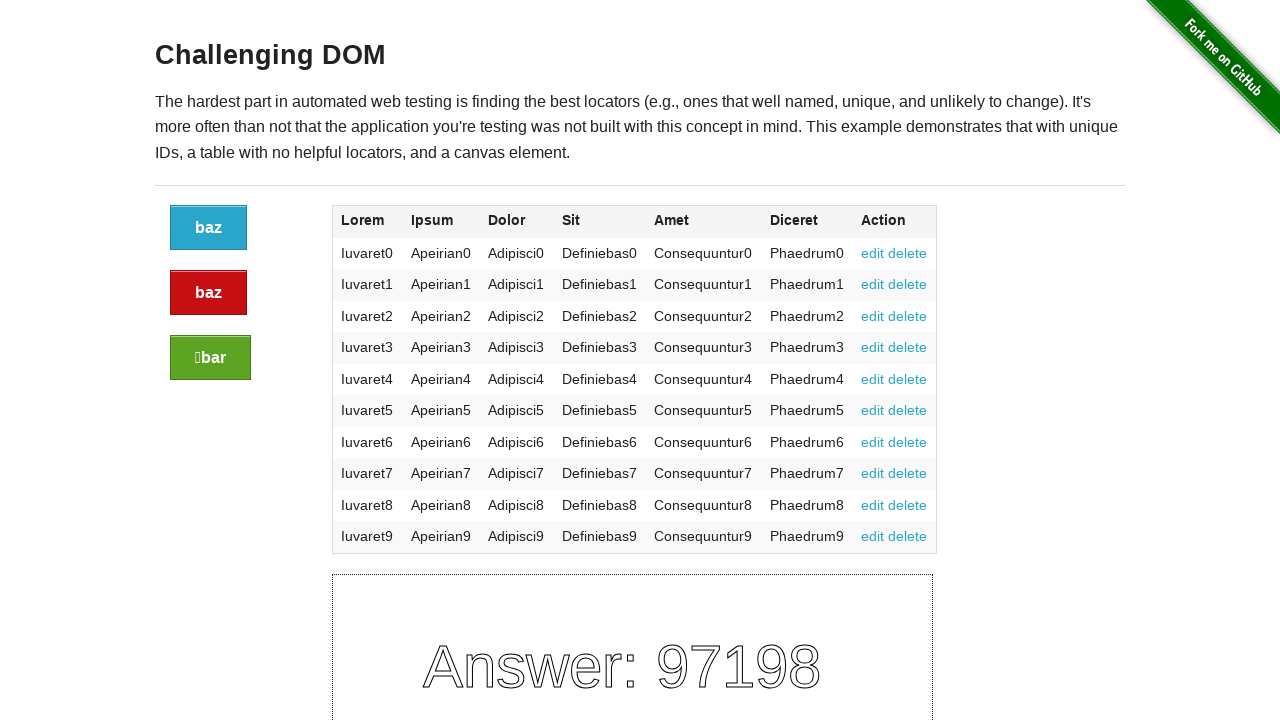

Located the success button element
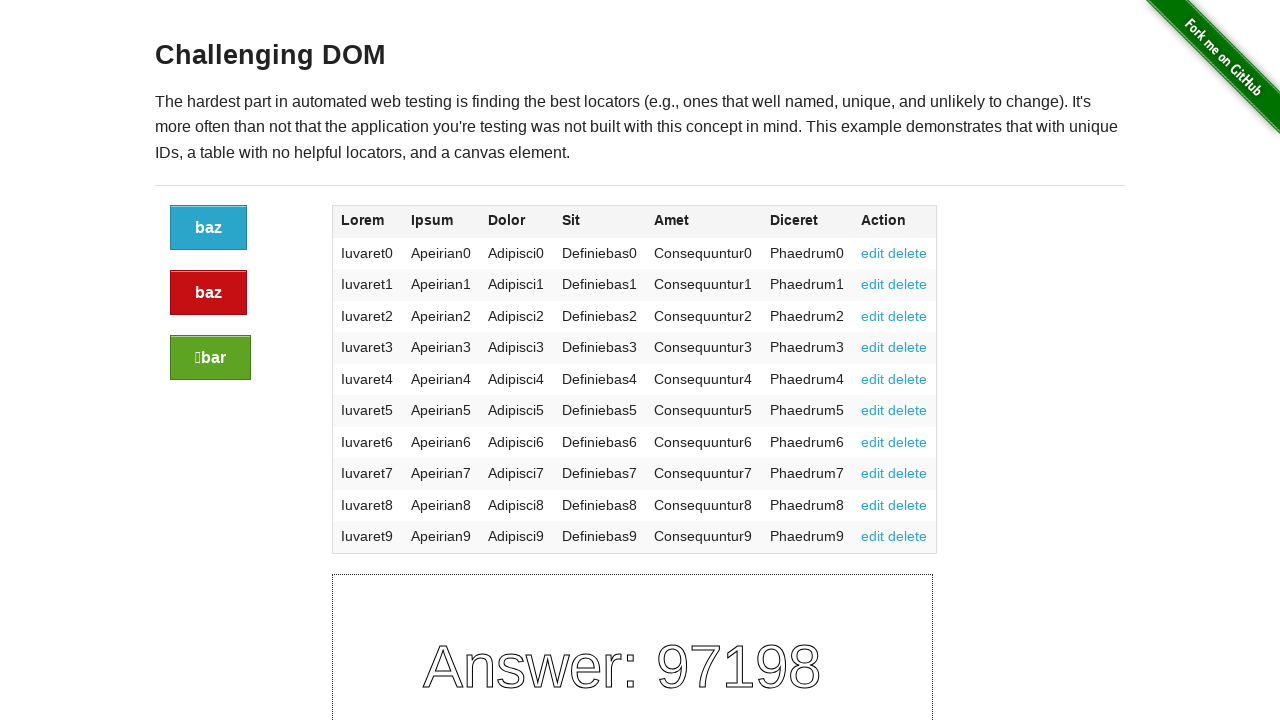

Retrieved initial button ID: 9e445a30-f762-013e-ab2c-62bb34ff9fd4
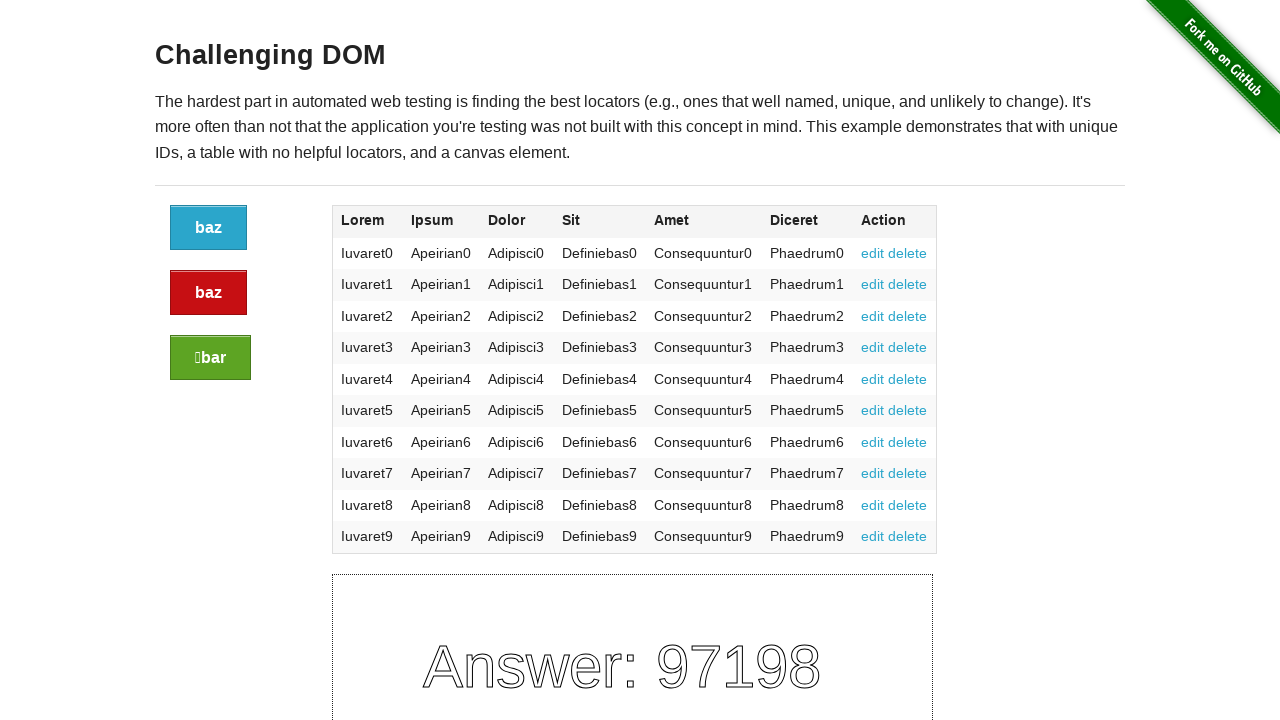

Clicked the success button at (210, 358) on xpath=//div[@class="large-2 columns"]/a[@class="button success"]
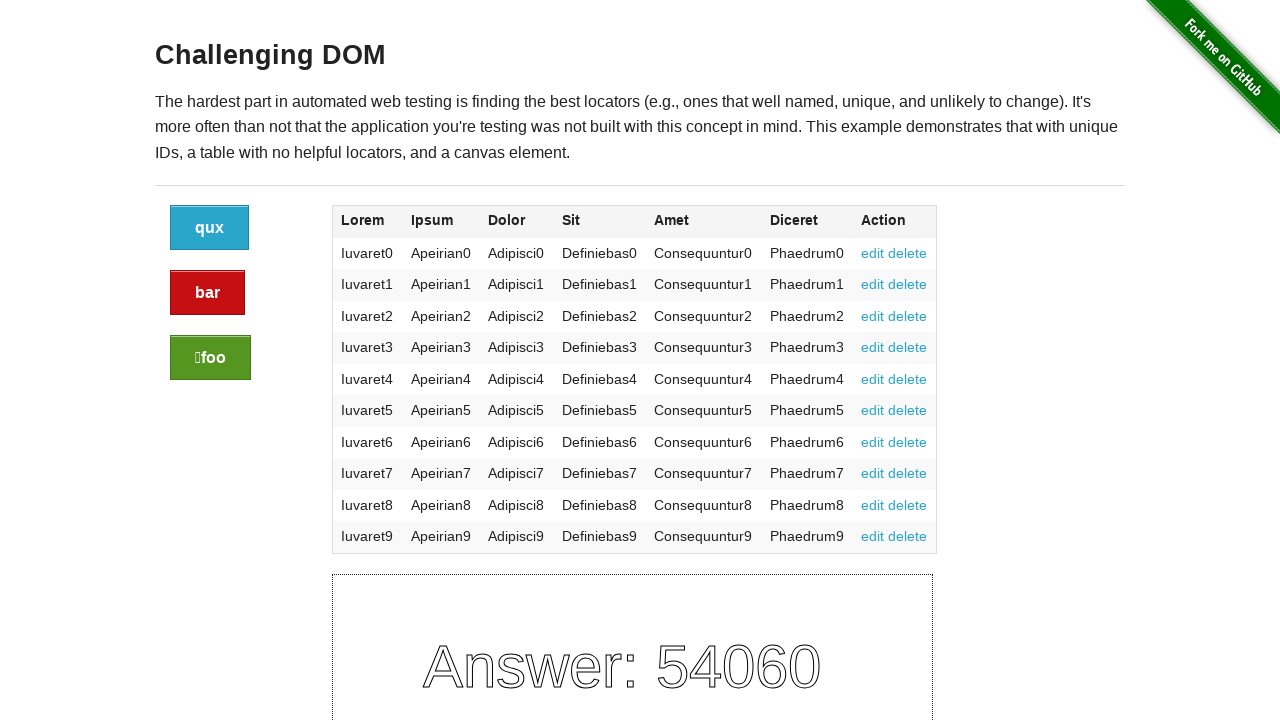

Located the success button element again after click
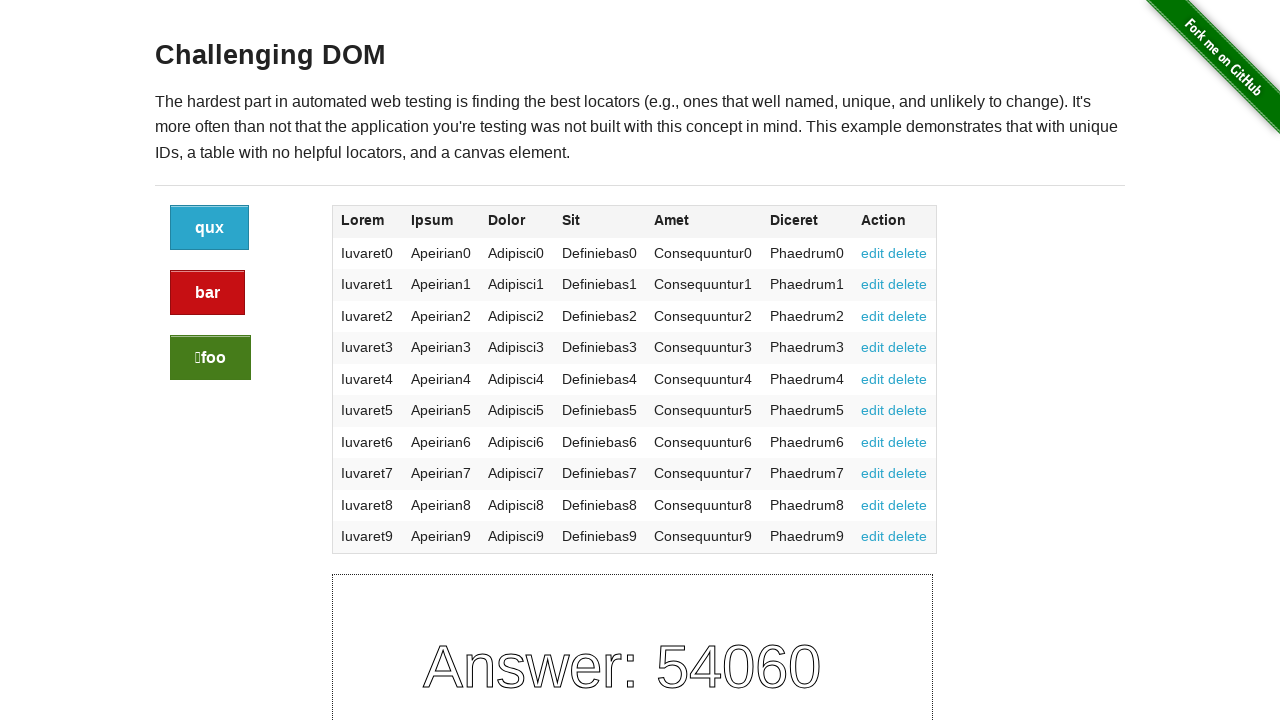

Verified that button ID changed after click
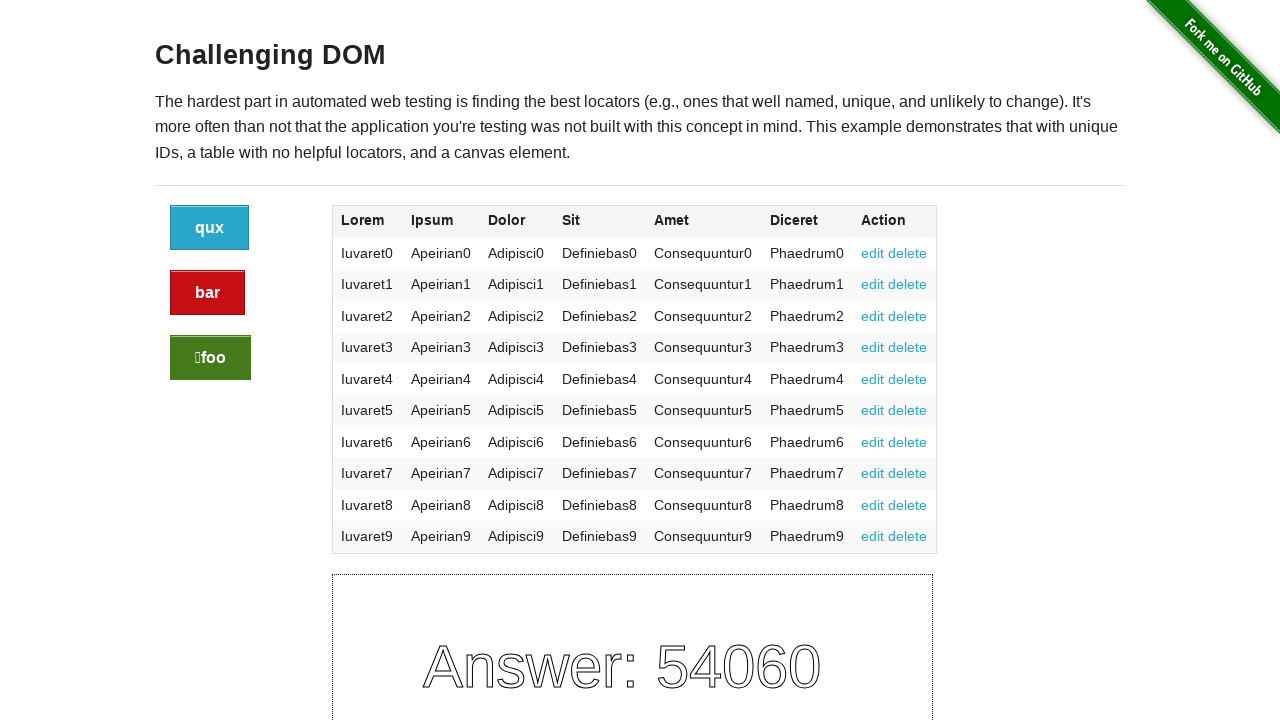

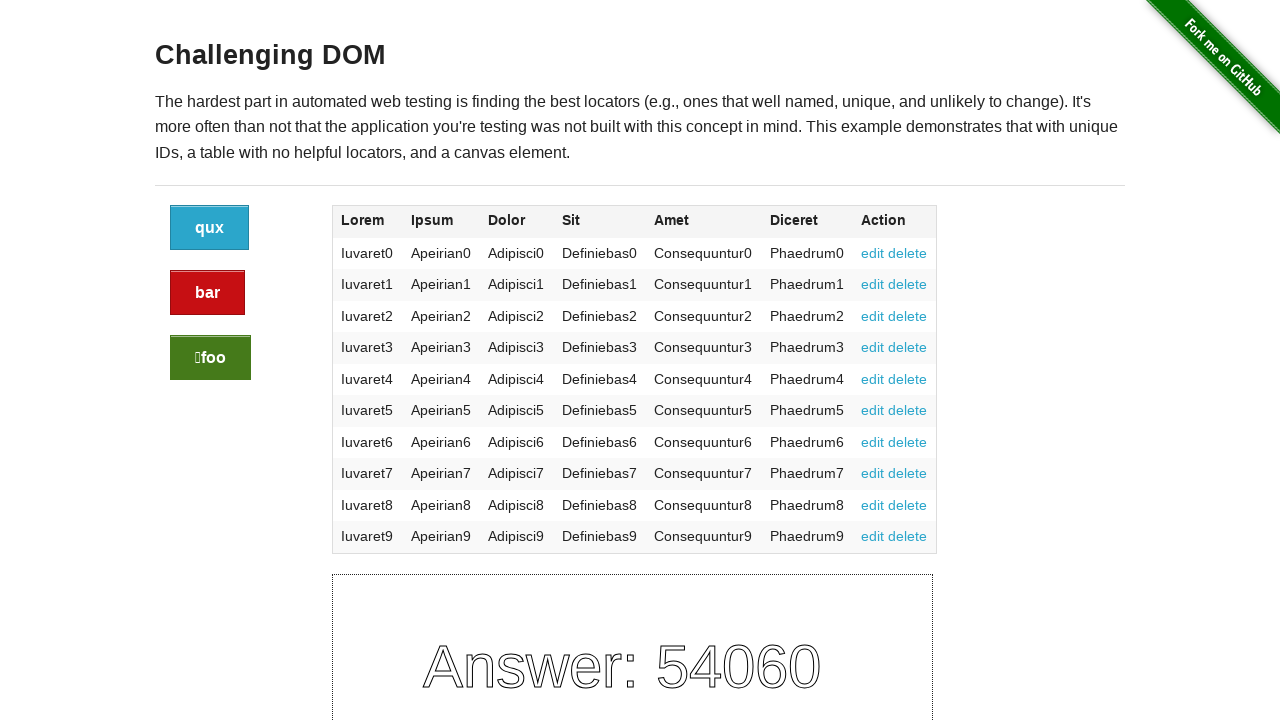